Tests form element visibility by checking if email, education, and age fields are displayed, then fills text inputs and clicks a radio button

Starting URL: https://automationfc.github.io/basic-form/index.html

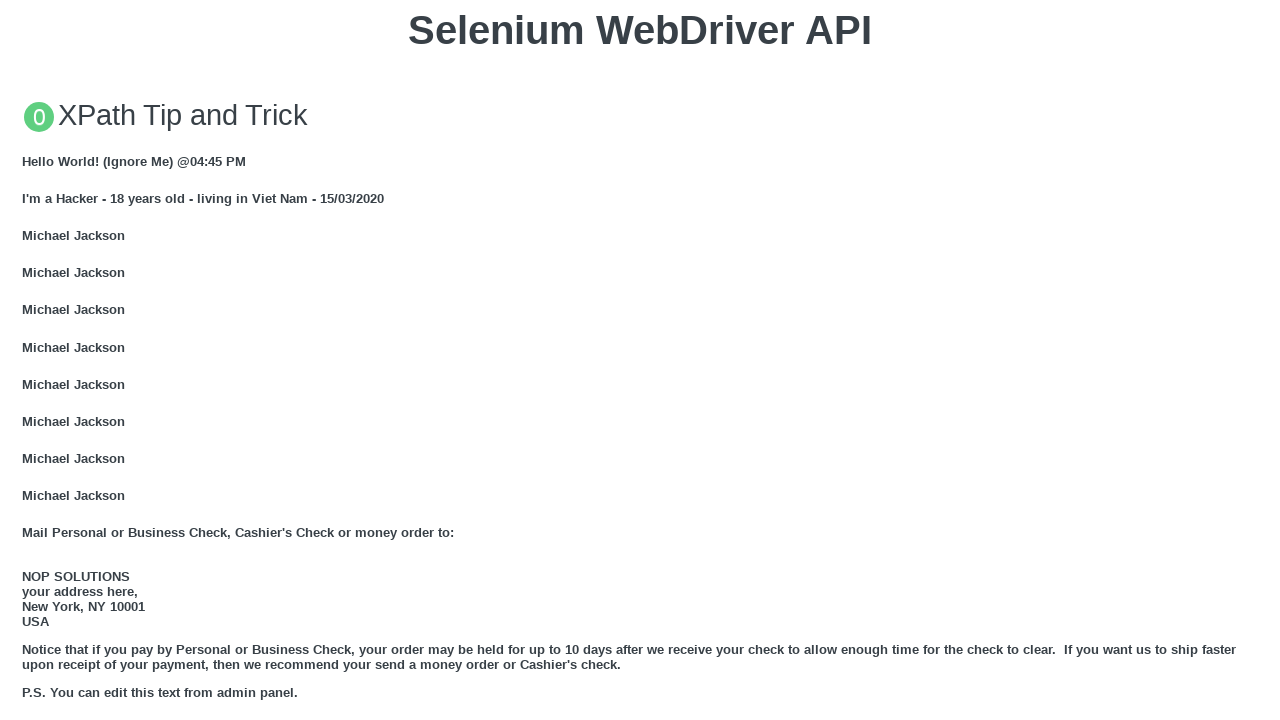

Waited for email input field to load
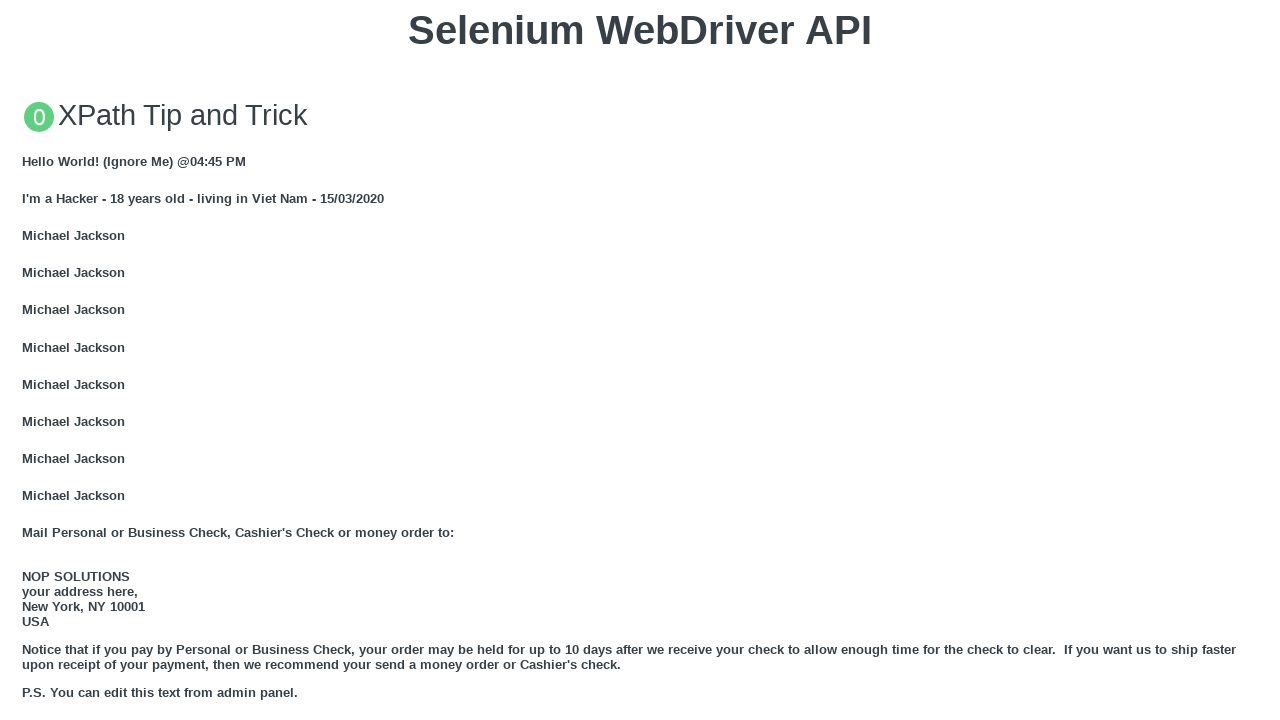

Filled email field with 'Automation Testing' on input#mail
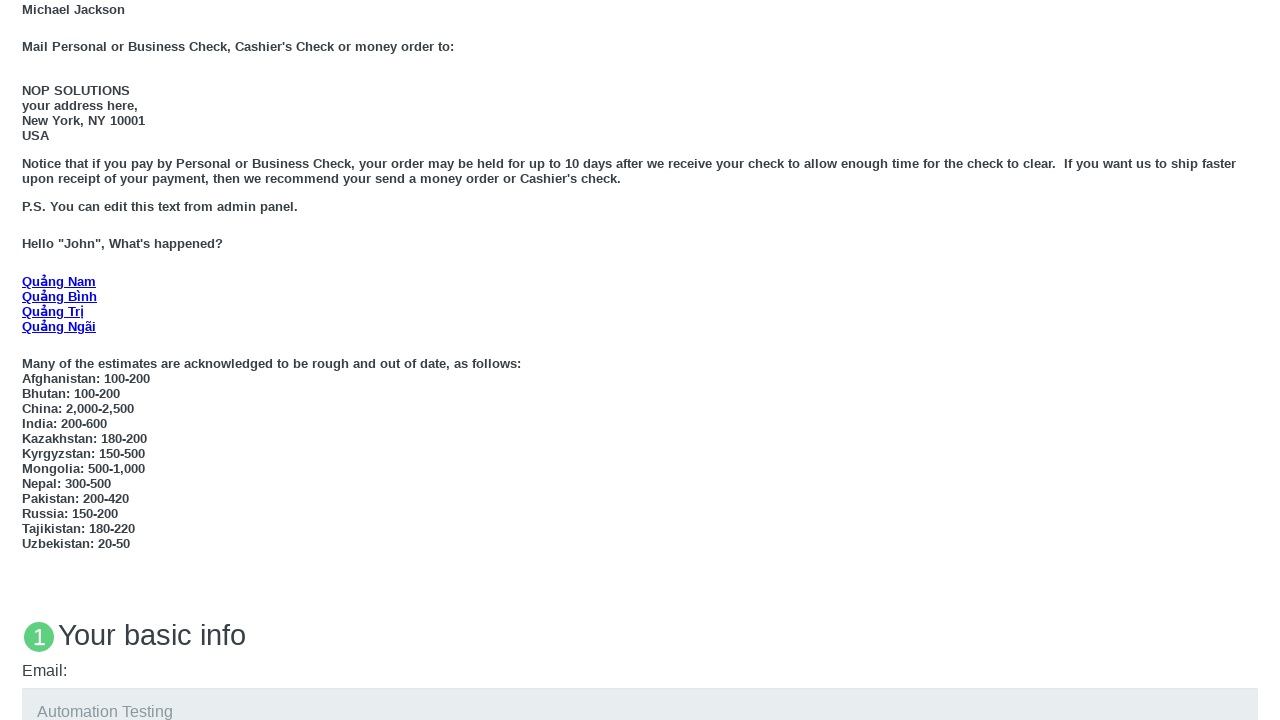

Filled education textarea with 'Automation Testing' on textarea#edu
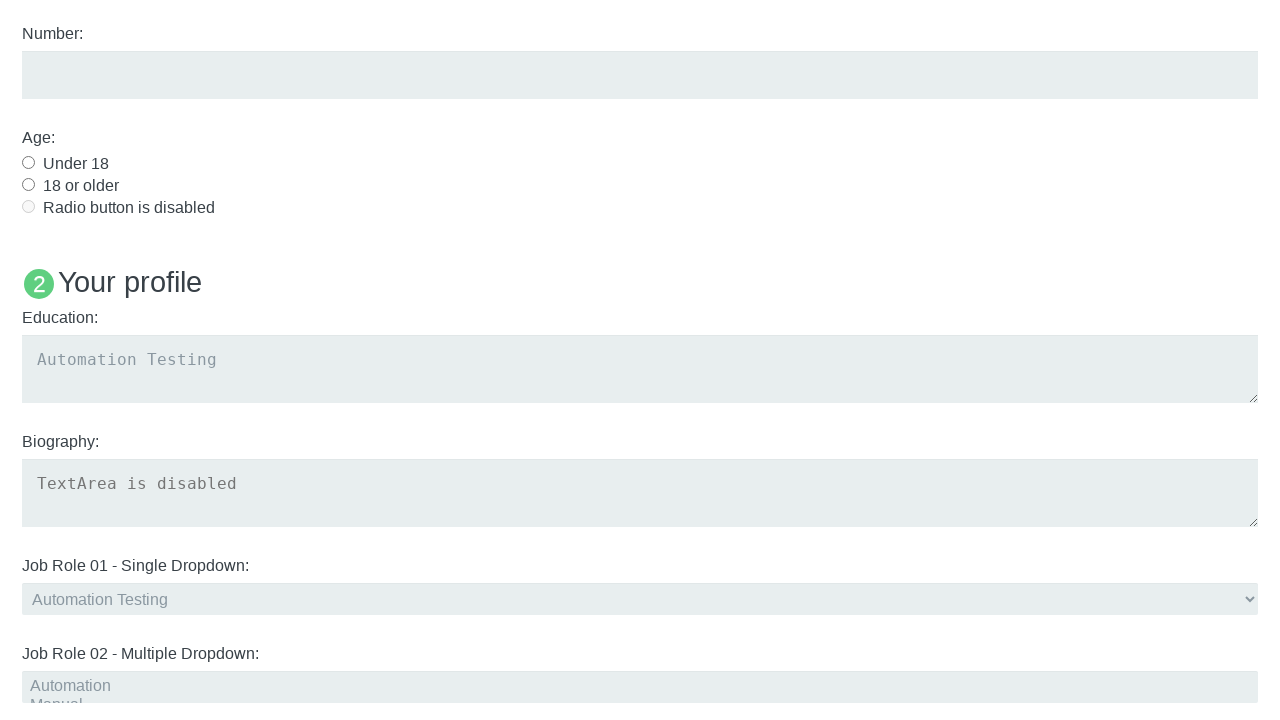

Clicked 'Under 18' radio button at (28, 162) on input#under_18
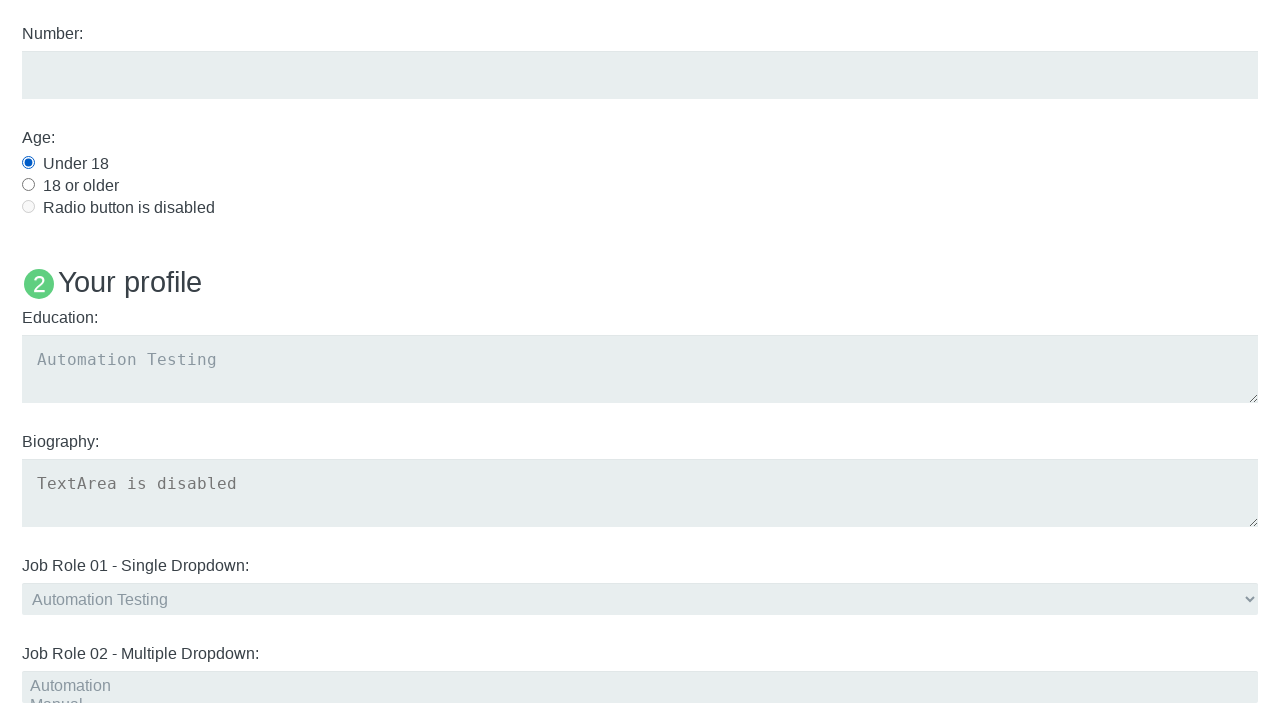

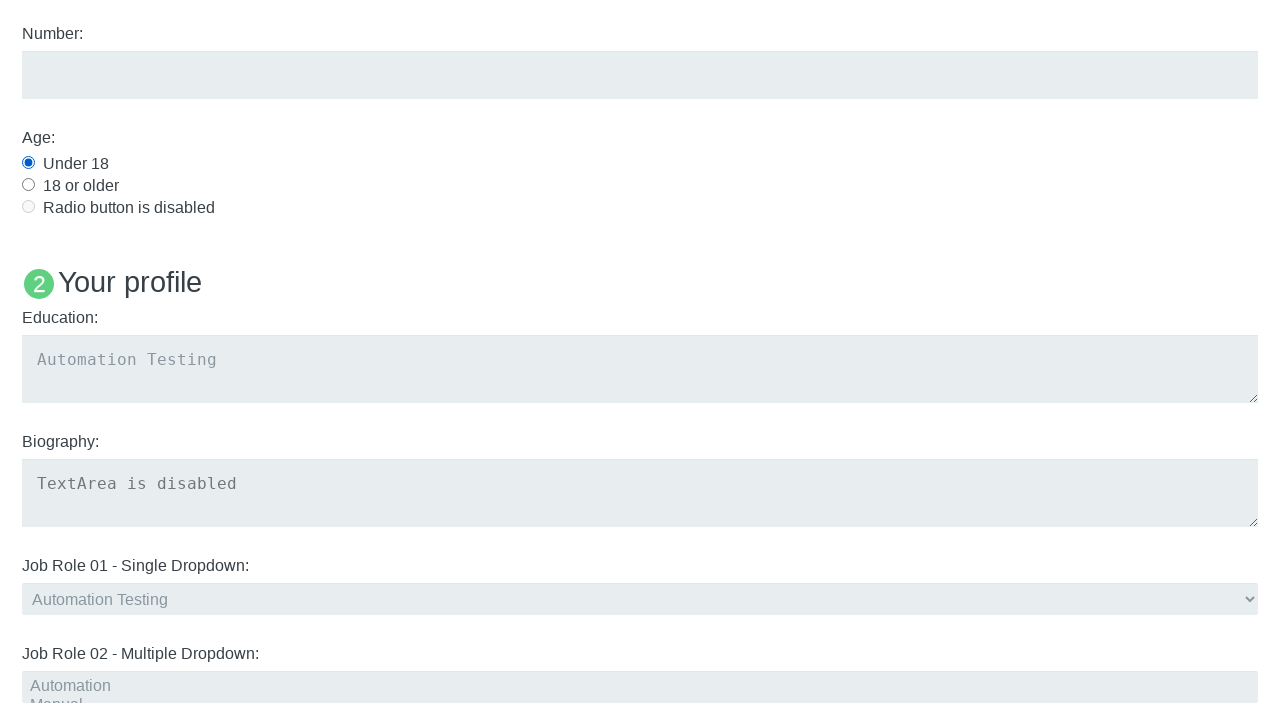